Tests that the search box element is displayed on the web tables page

Starting URL: https://demoqa.com/webtables

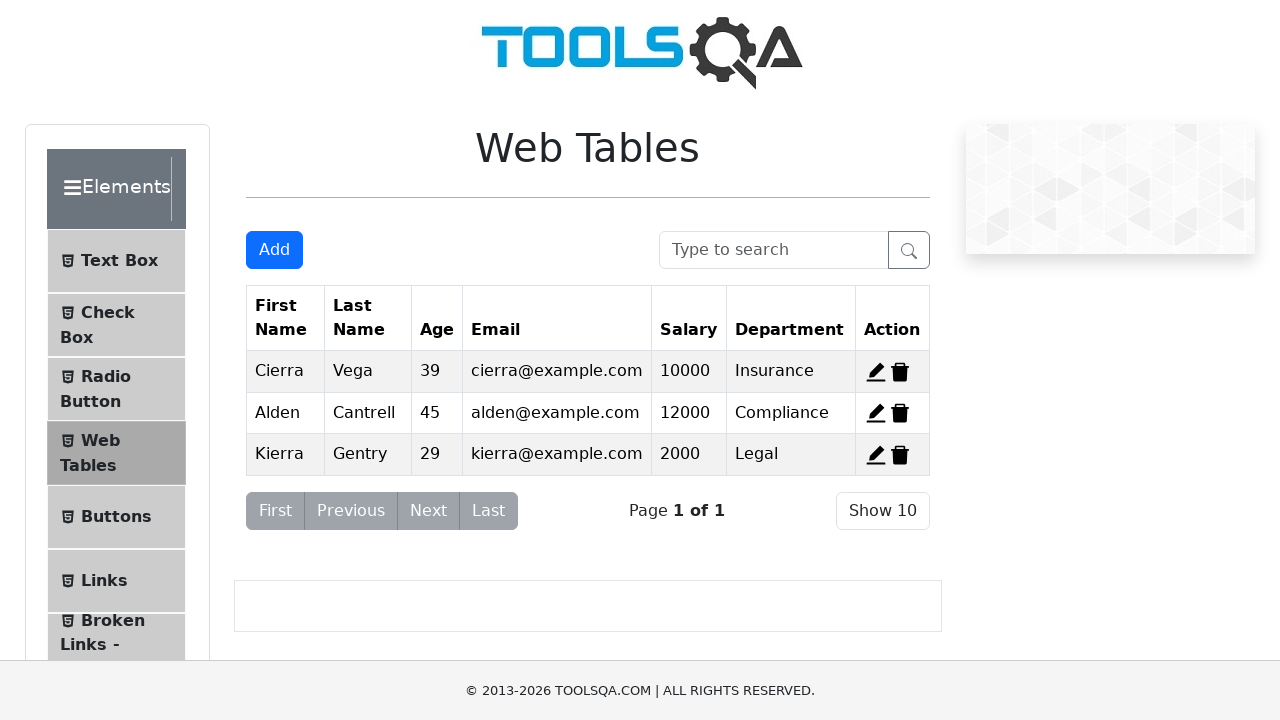

Navigated to web tables page at https://demoqa.com/webtables
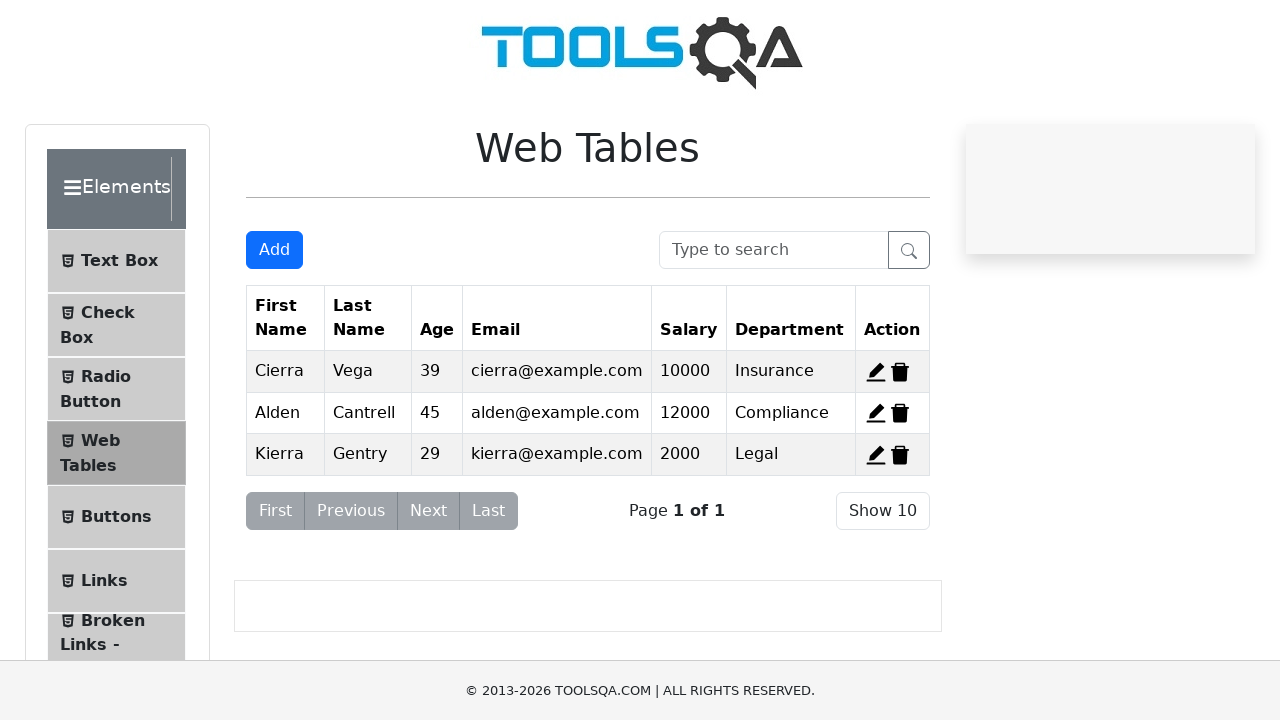

Located search box element by XPath //*[@id='searchBox']
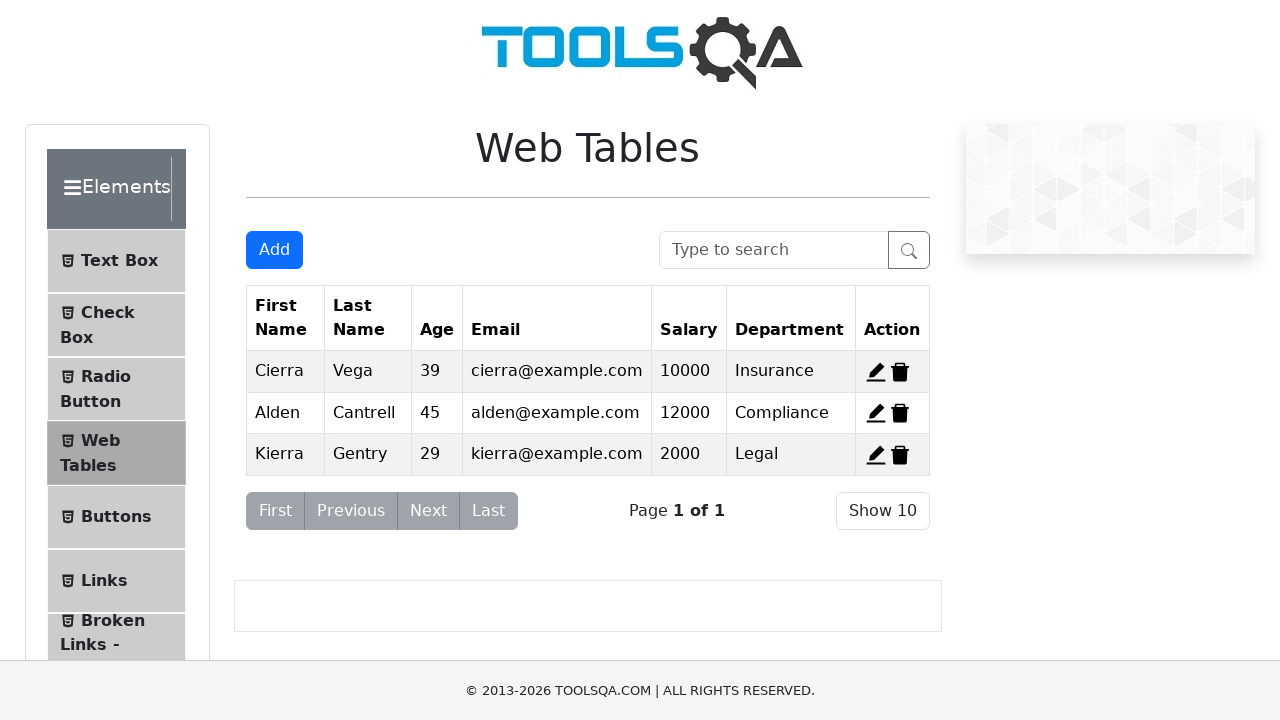

Verified that search box element is visible
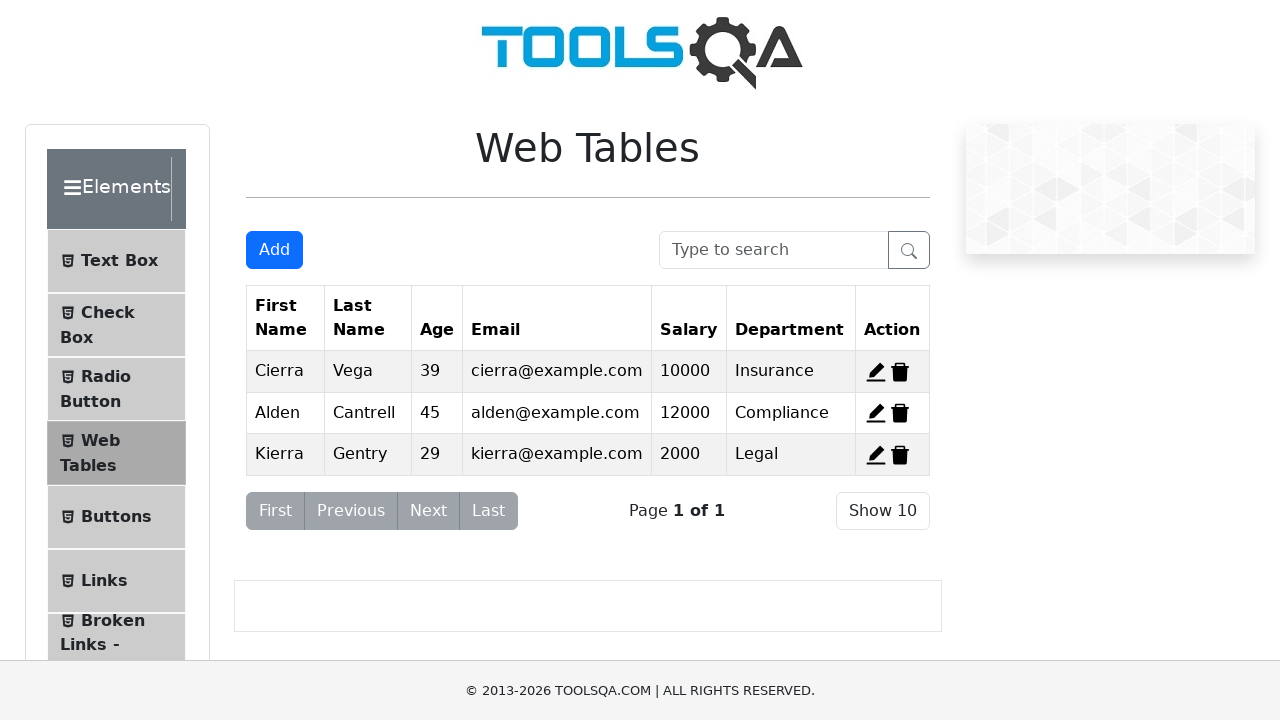

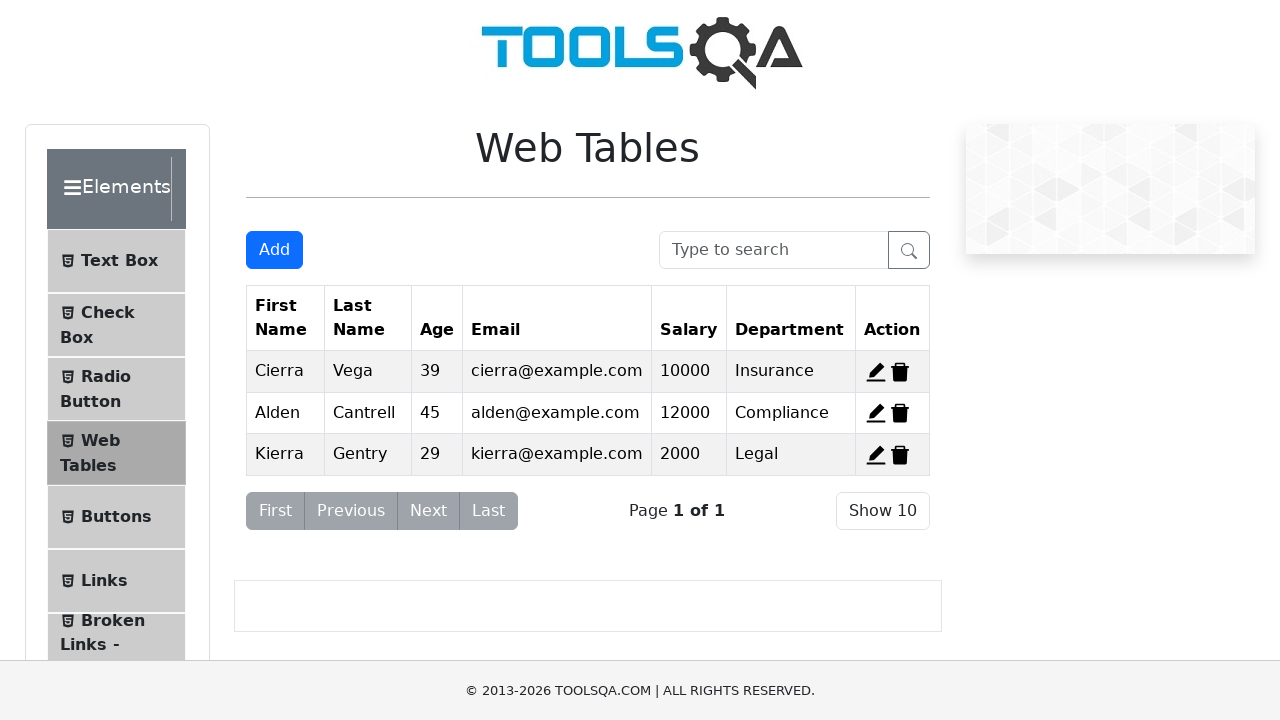